Tests country selection dropdown functionality by clicking the dropdown and selecting India from the list of countries

Starting URL: https://www.dummyticket.com/dummy-ticket-for-visa-application/

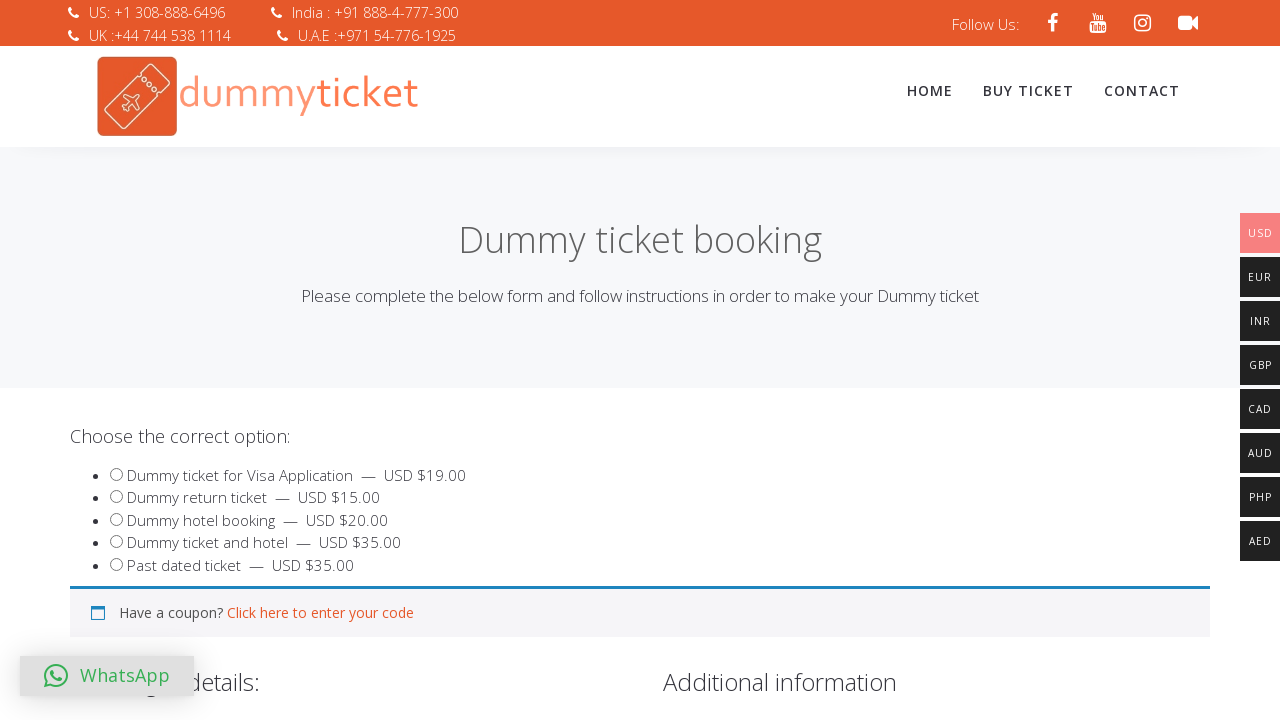

Clicked on country dropdown to open it at (344, 360) on span[id='select2-billing_country-container']
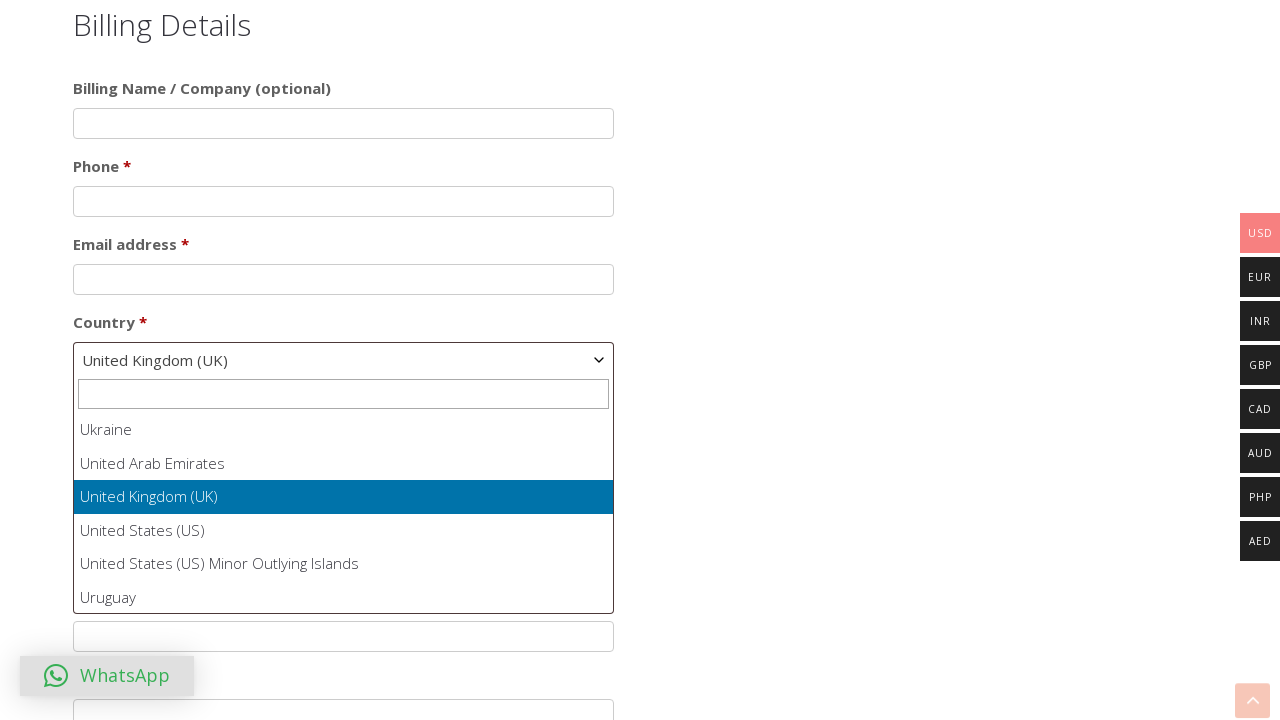

Dropdown options loaded and are visible
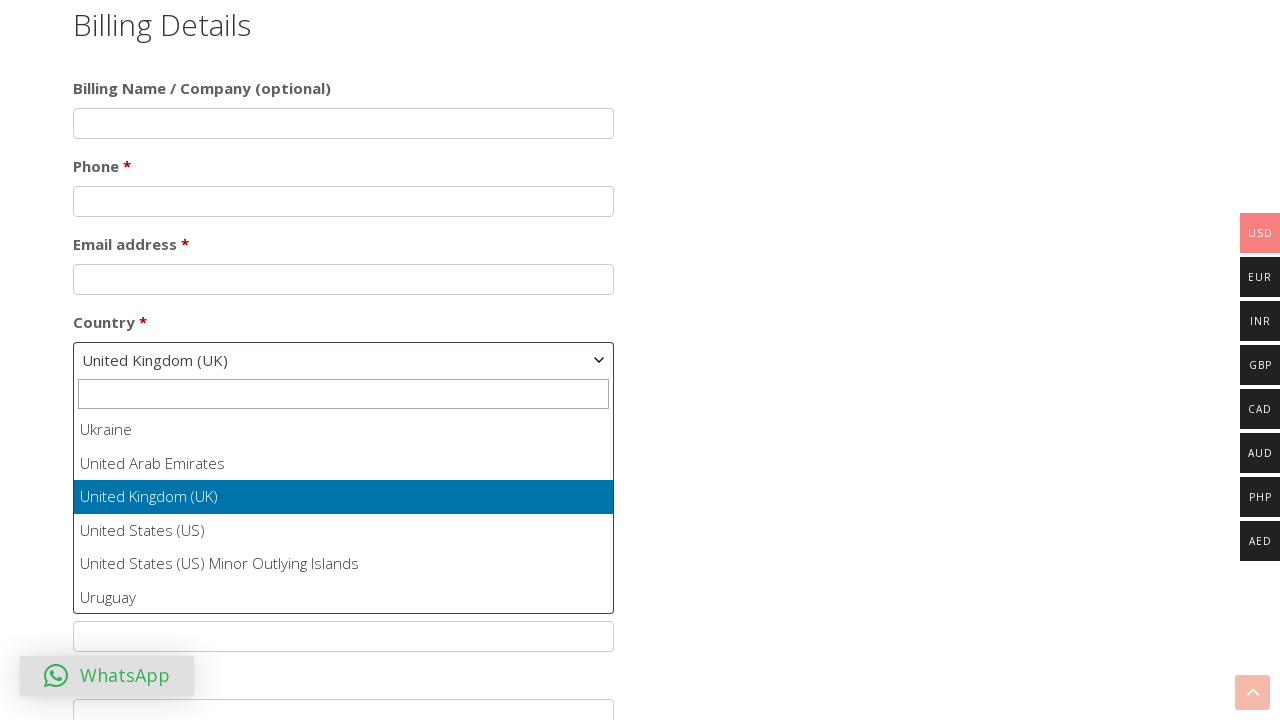

Selected India from the country dropdown list at (344, 512) on ul#select2-billing_country-results li:has-text('India')
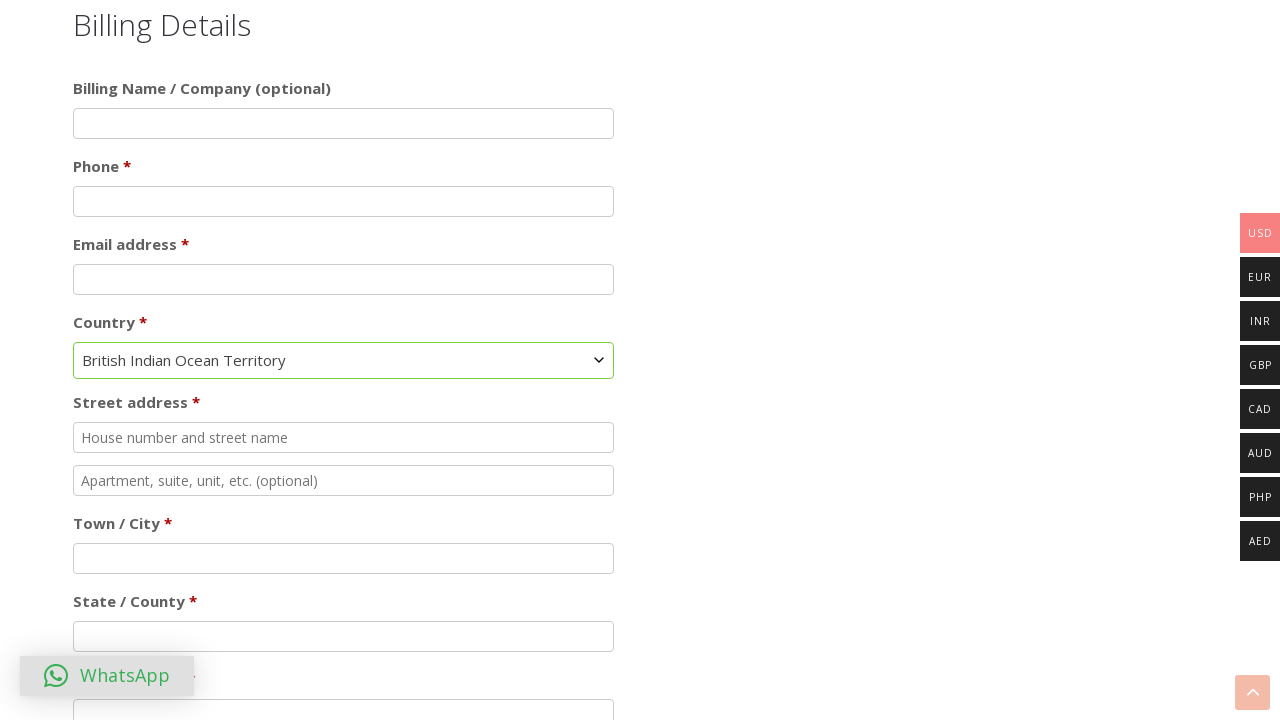

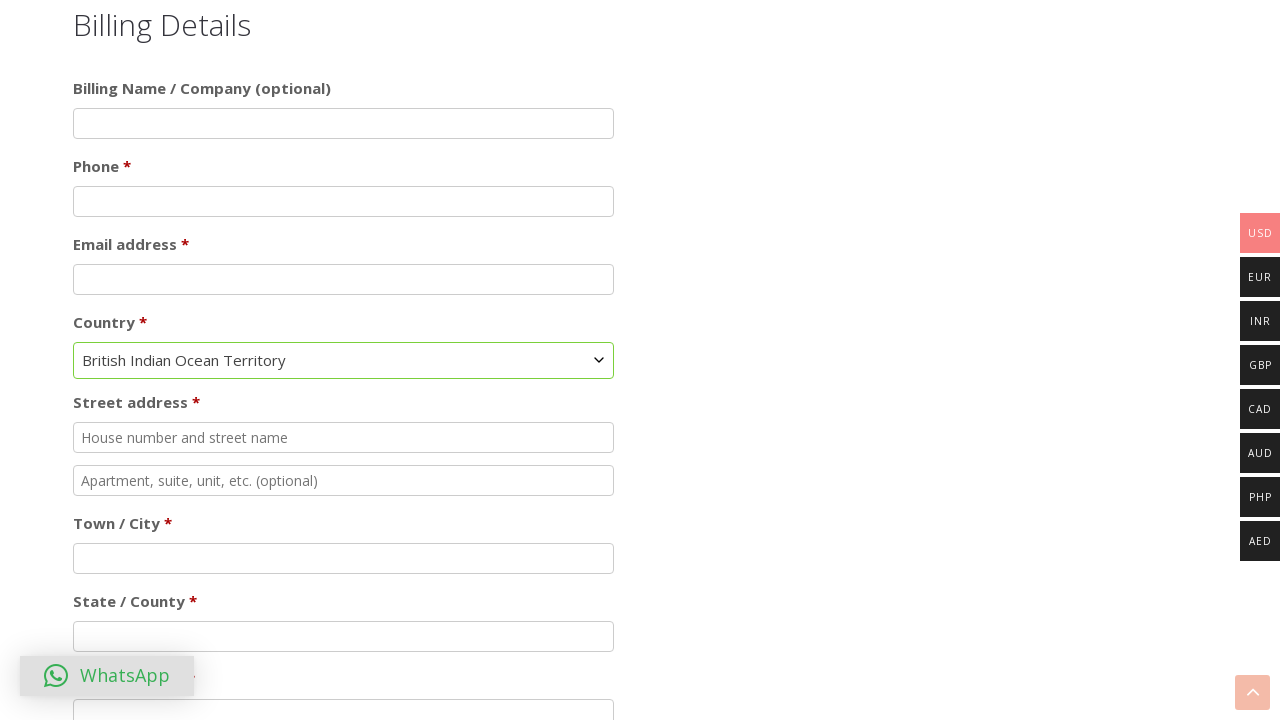